Tests double-click functionality by double-clicking a button that triggers an alert box

Starting URL: https://artoftesting.com/samplesiteforselenium

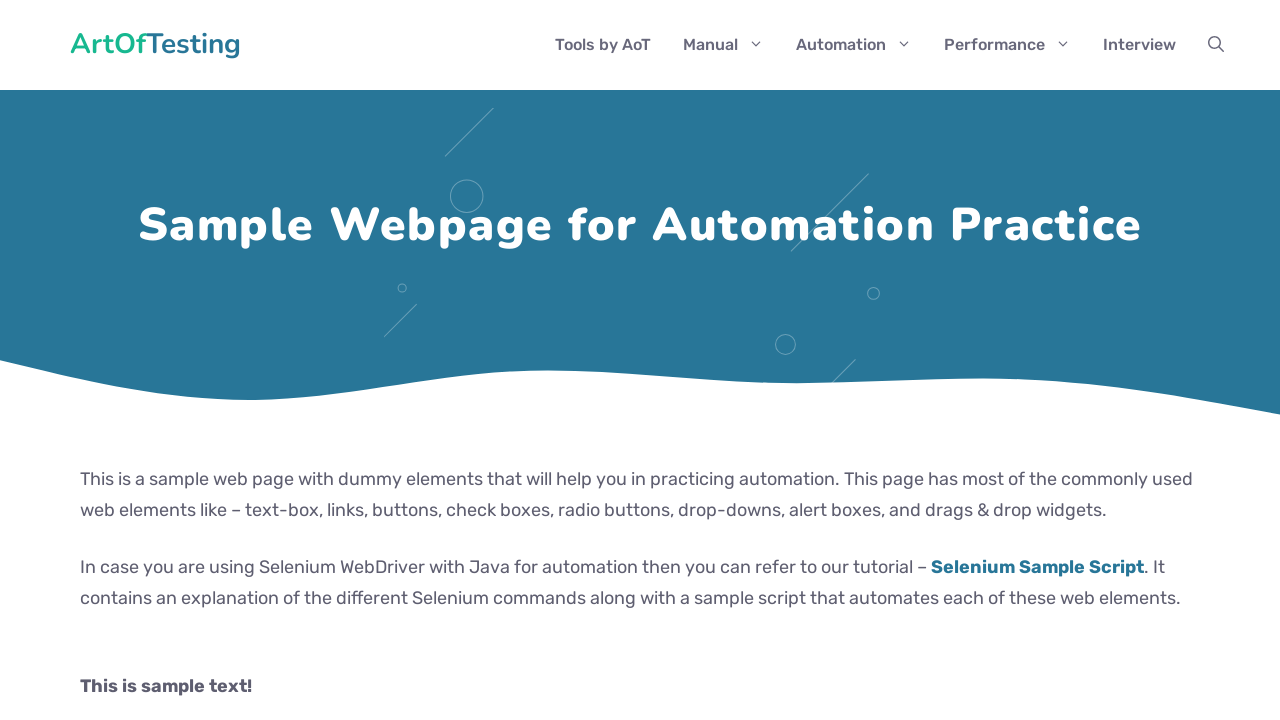

Double-clicked the button to trigger alert box at (242, 361) on #dblClkBtn
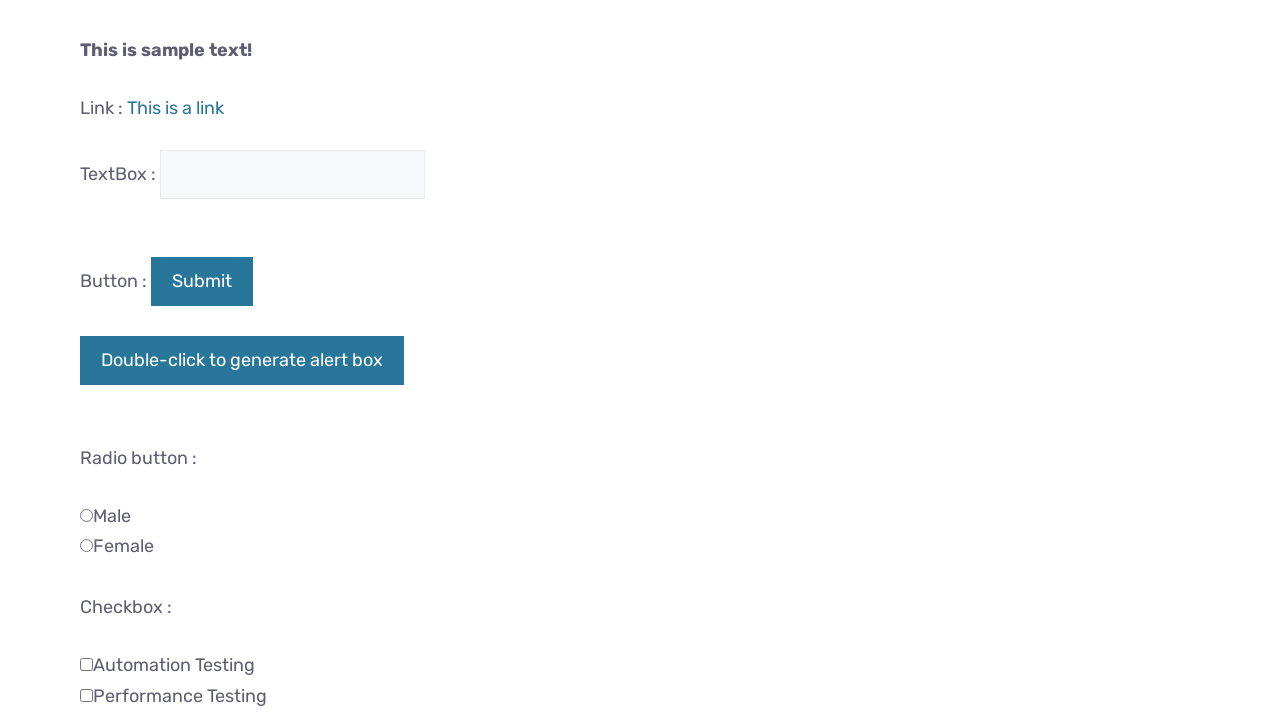

Set up dialog handler to accept alert
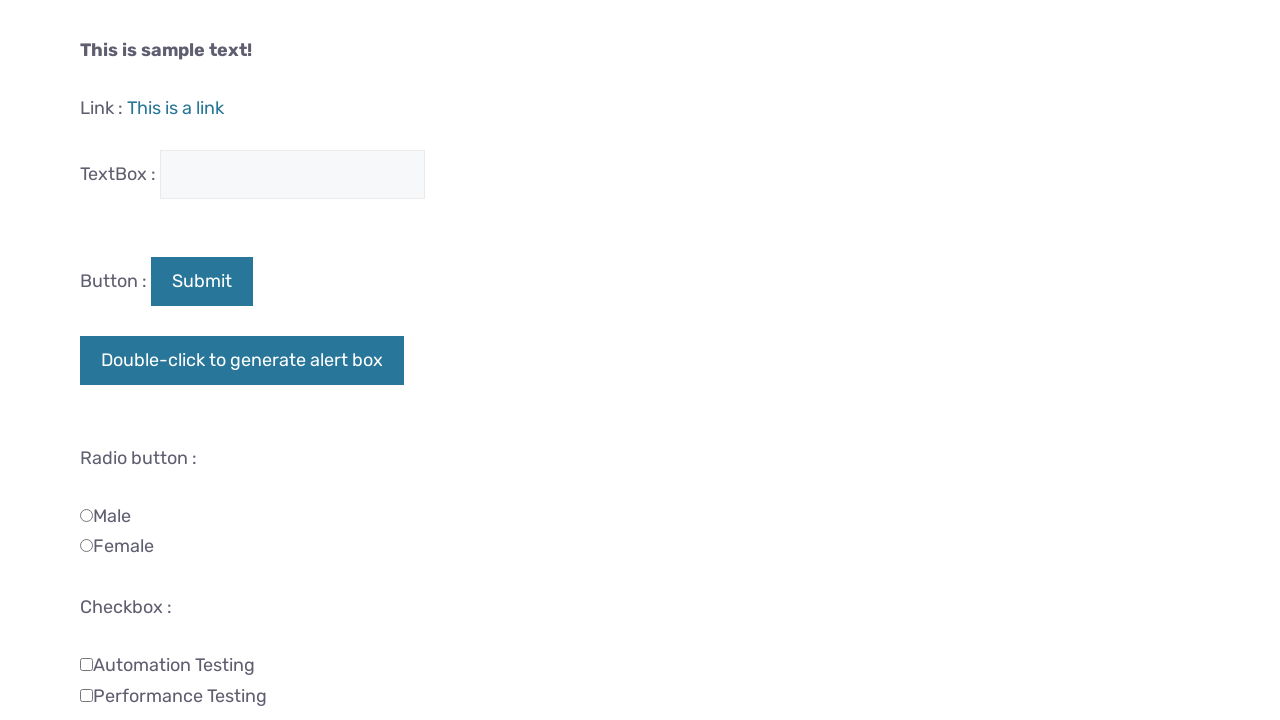

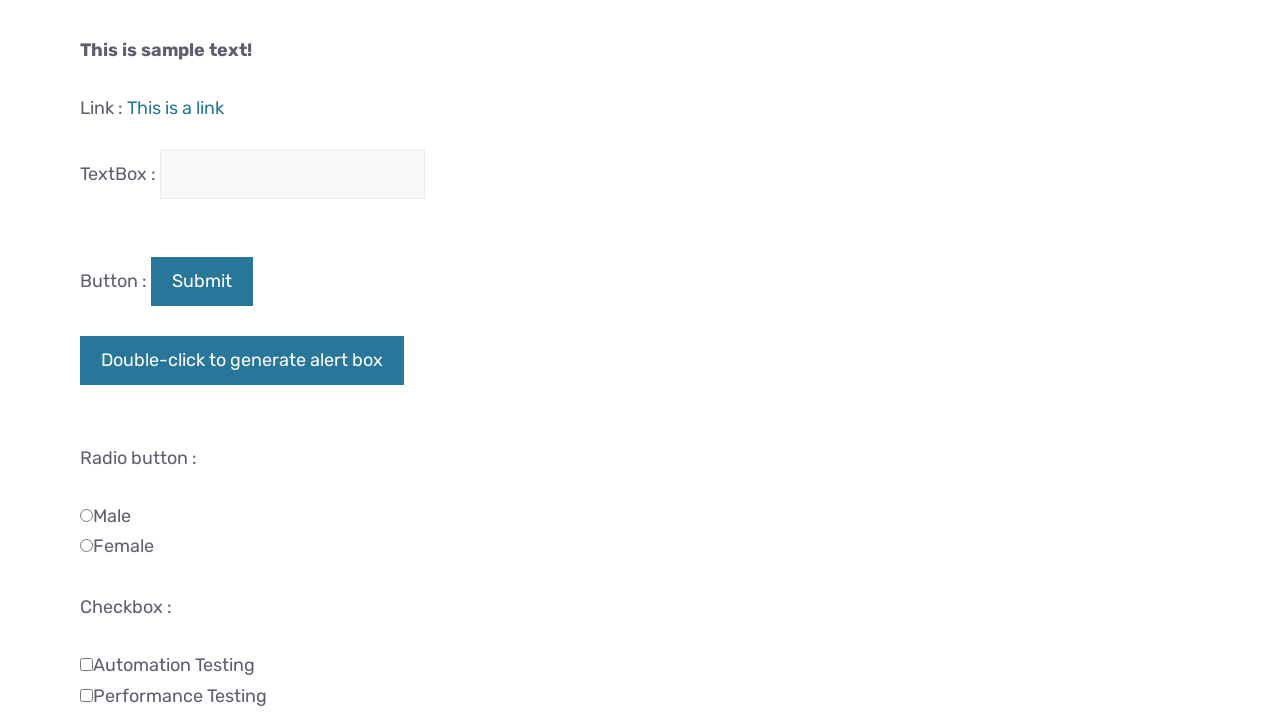